Tests registration form submission with all fields filled (required and optional) and verifies success message

Starting URL: https://suninjuly.github.io/registration1.html

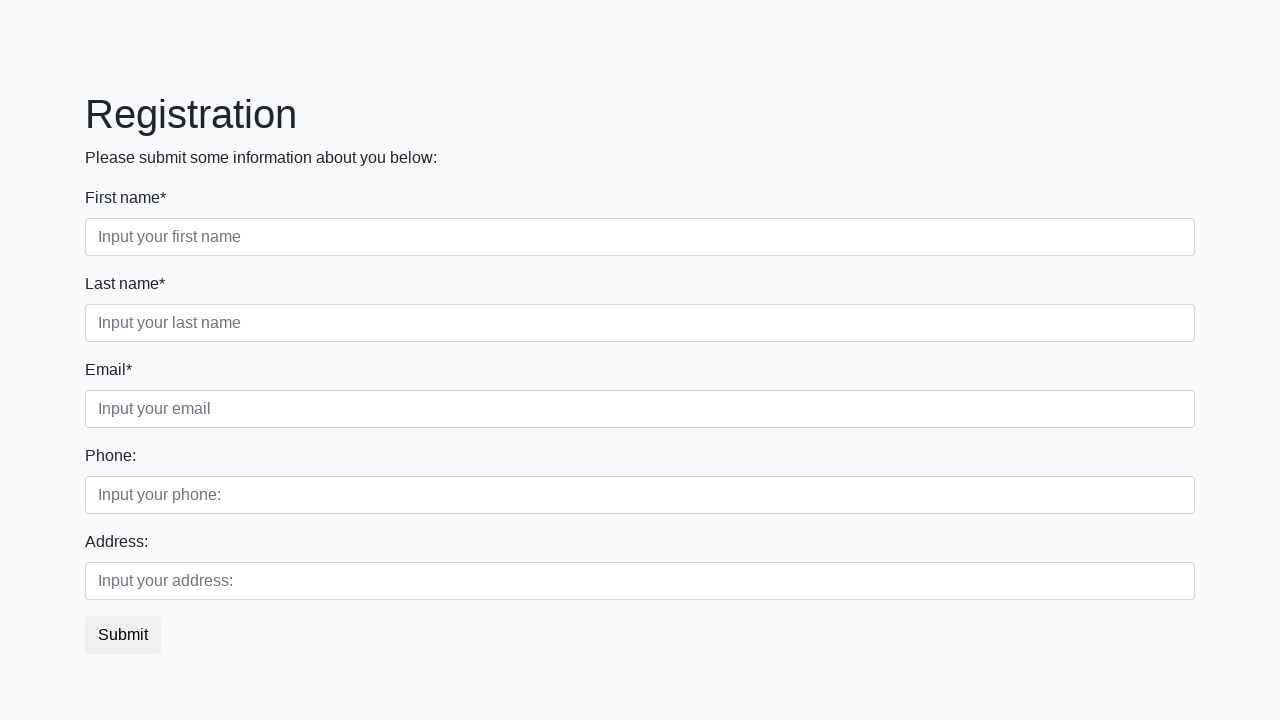

Filled first name field with 'Hanna' on [placeholder='Input your first name']
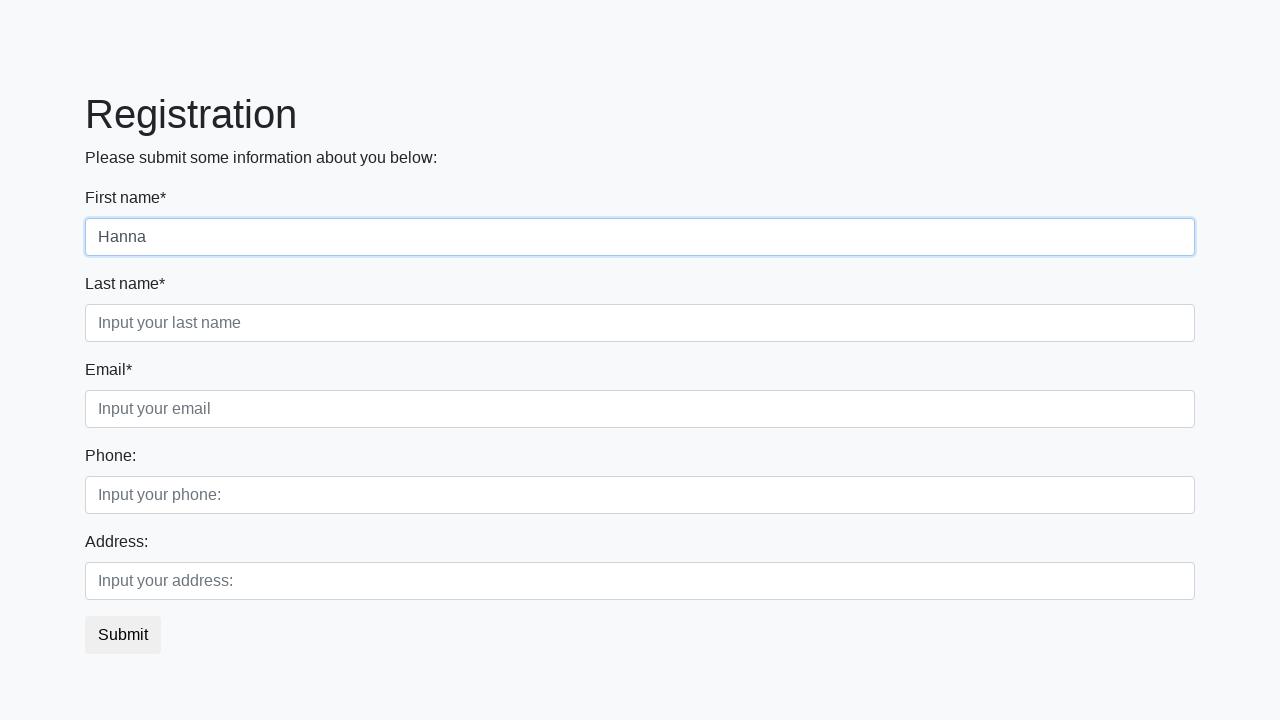

Filled last name field with 'Tel' on [placeholder='Input your last name']
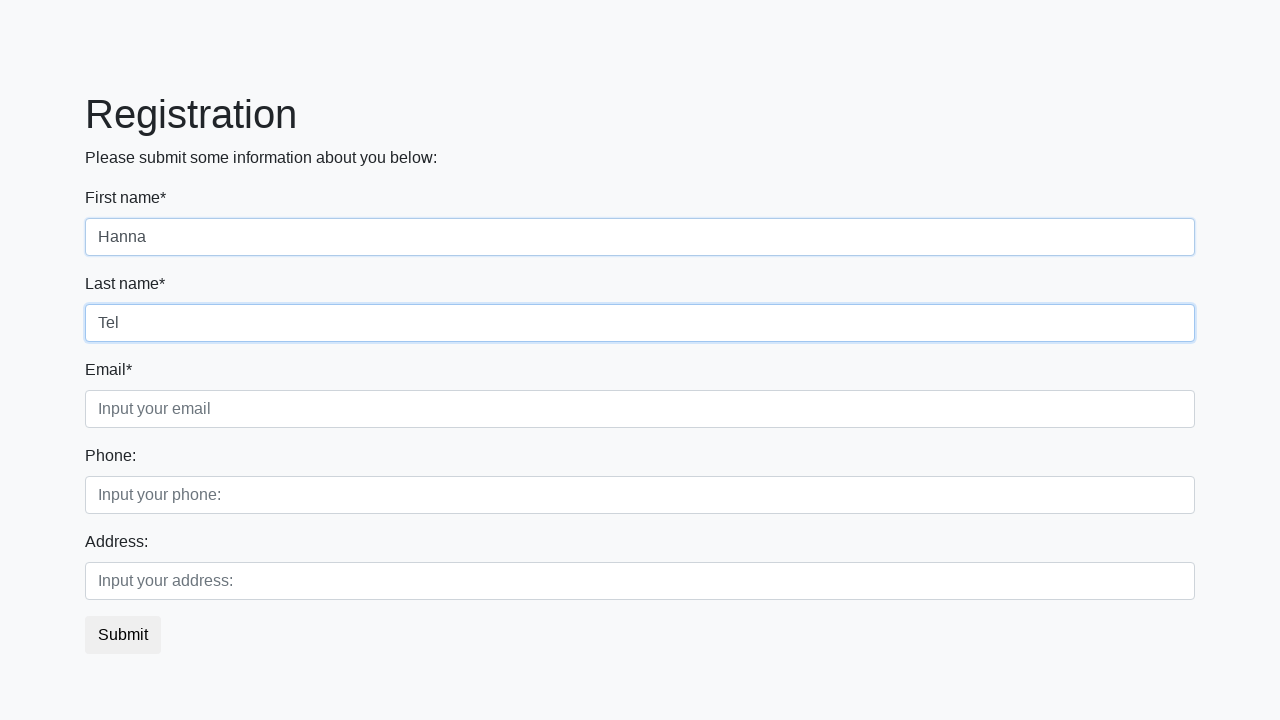

Filled email field with 'anyutatel@gmail.com' on [placeholder='Input your email']
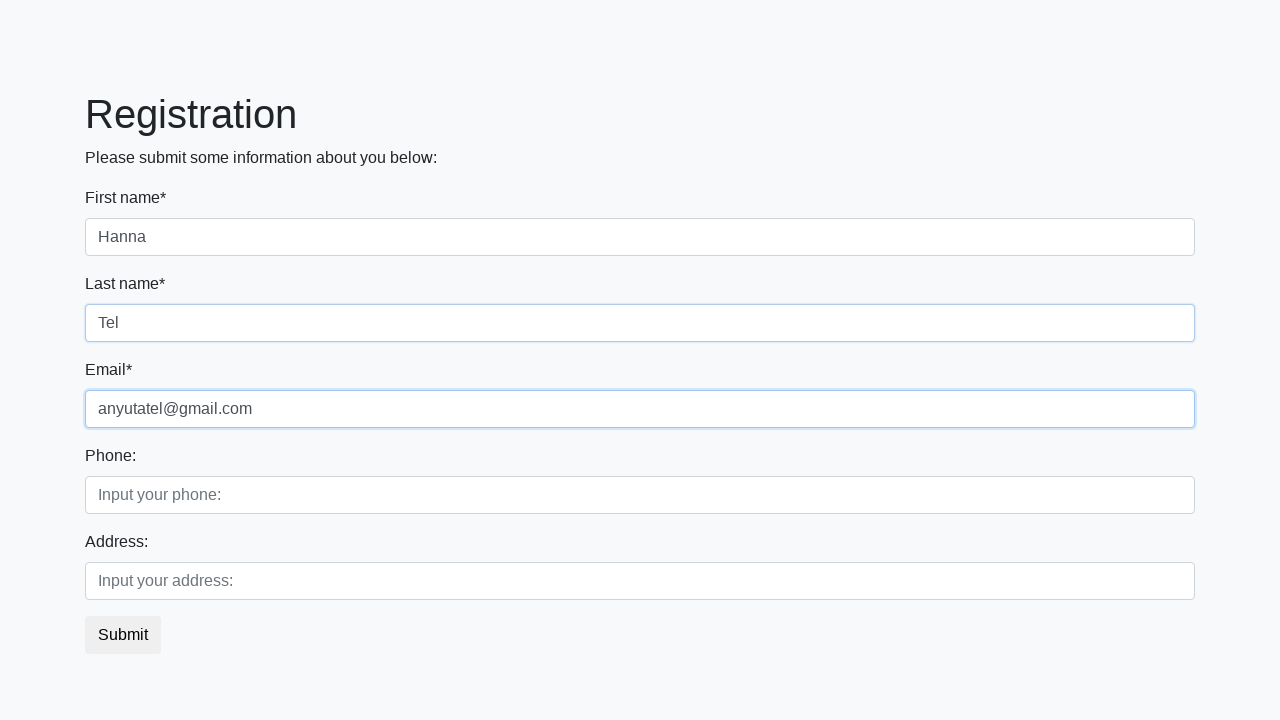

Filled phone field with '25263625' on [placeholder='Input your phone:']
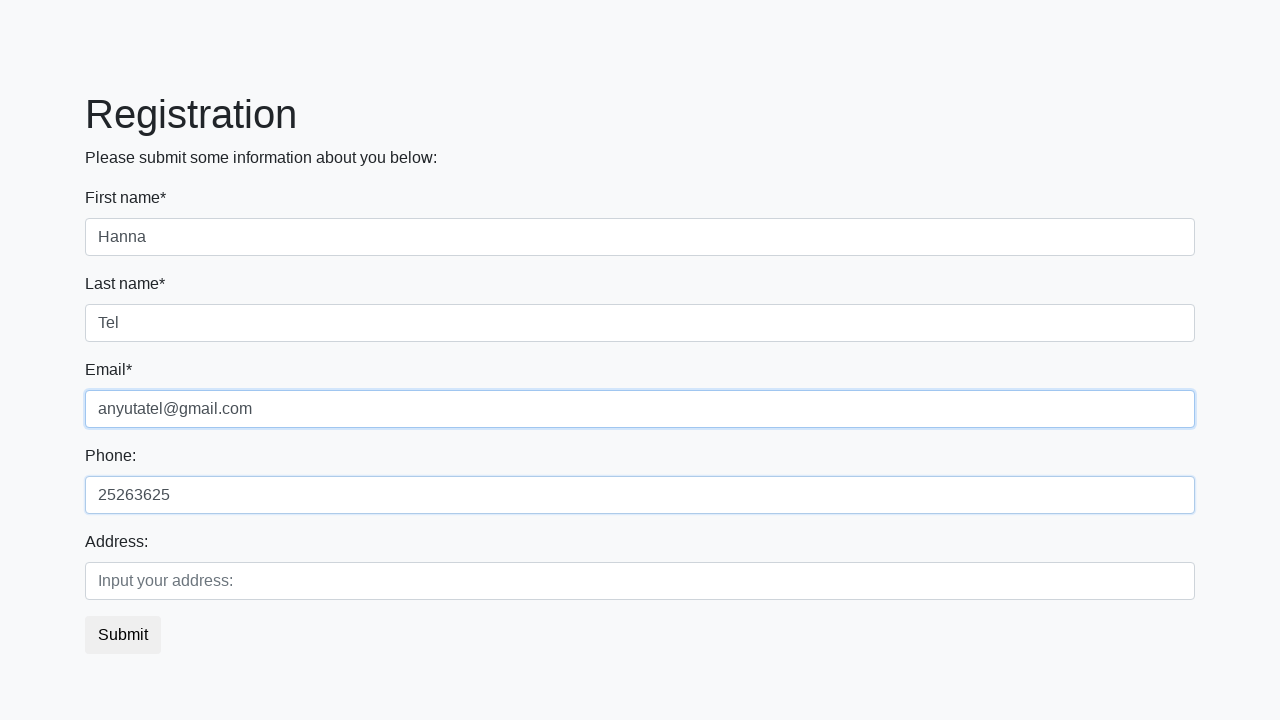

Filled address field with 'muenster,25' on [placeholder='Input your address:']
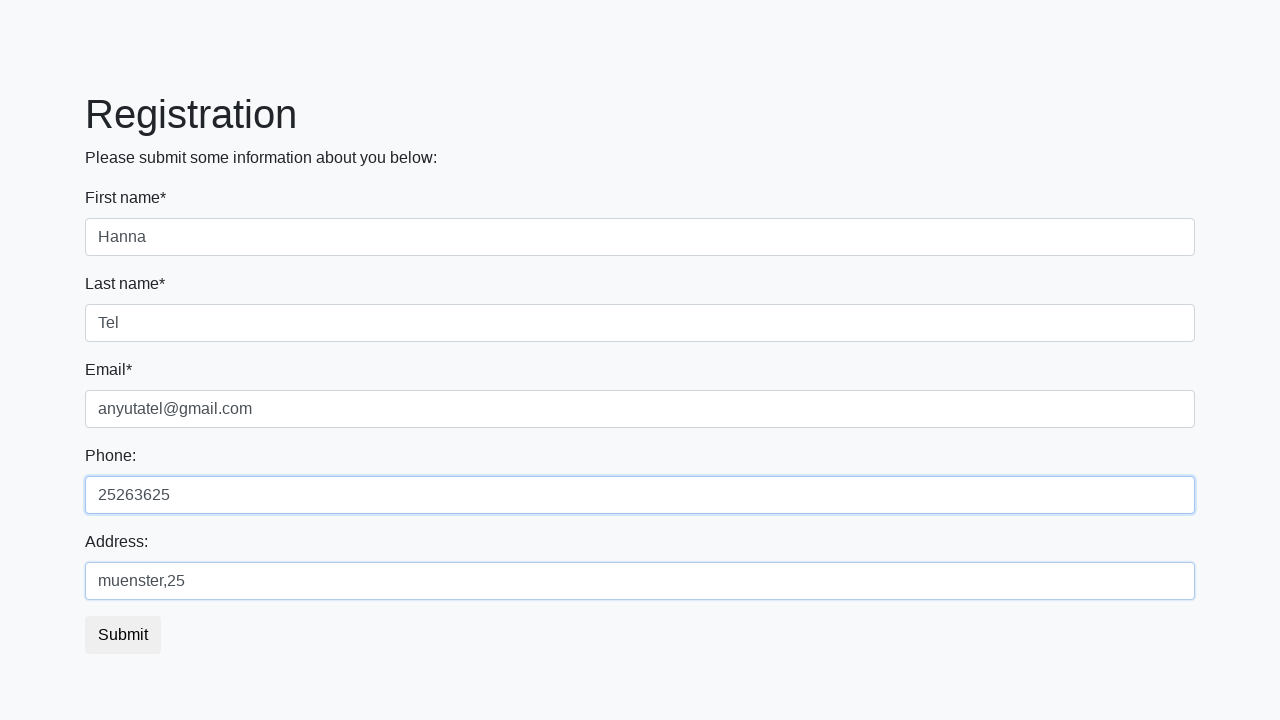

Clicked submit button to register at (123, 635) on [type='submit']
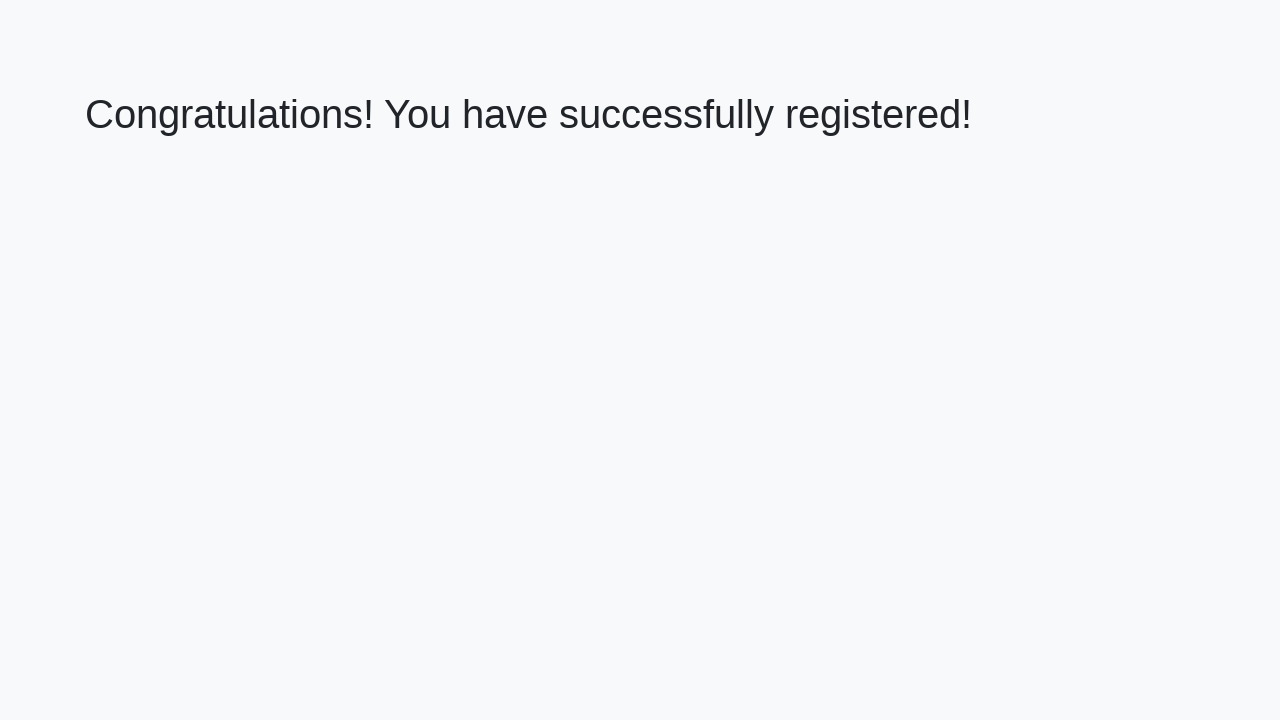

Success message 'Congratulations' appeared on page
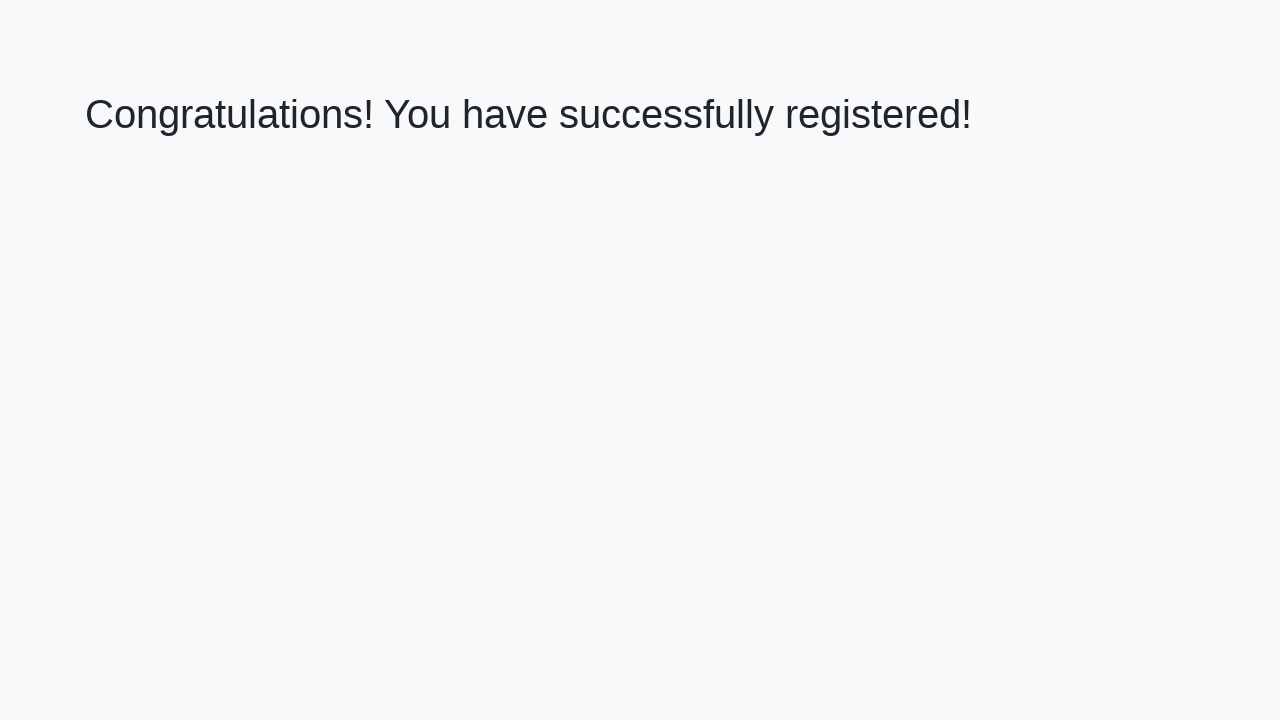

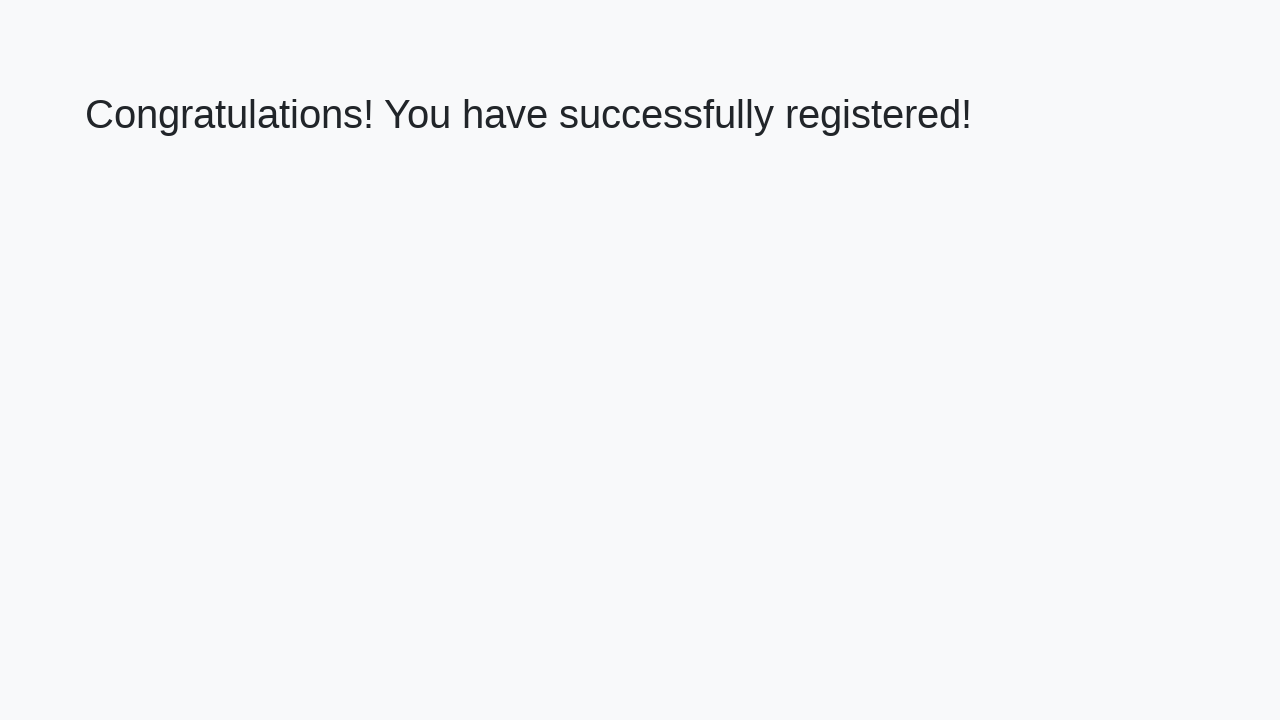